Tests alert handling by clicking a button that triggers an alert and accepting it

Starting URL: https://demoqa.com/alerts

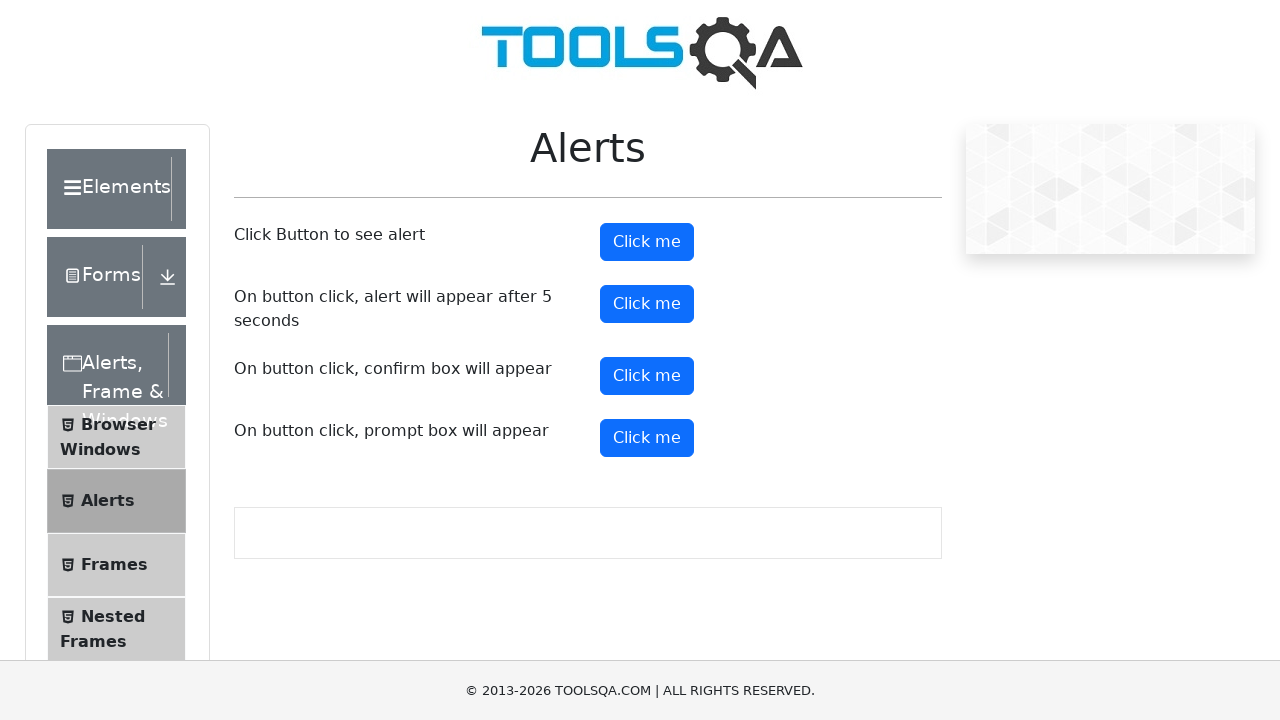

Set up dialog handler to accept alerts
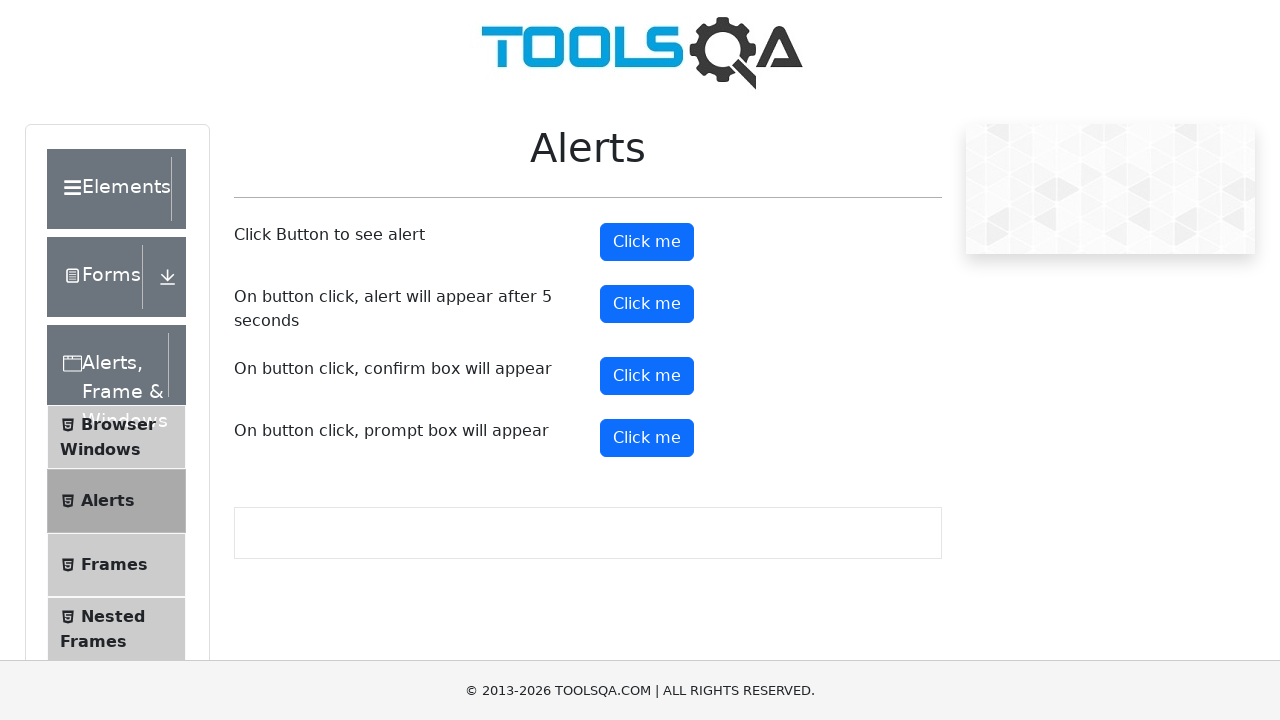

Clicked confirm button to trigger alert at (647, 376) on #confirmButton
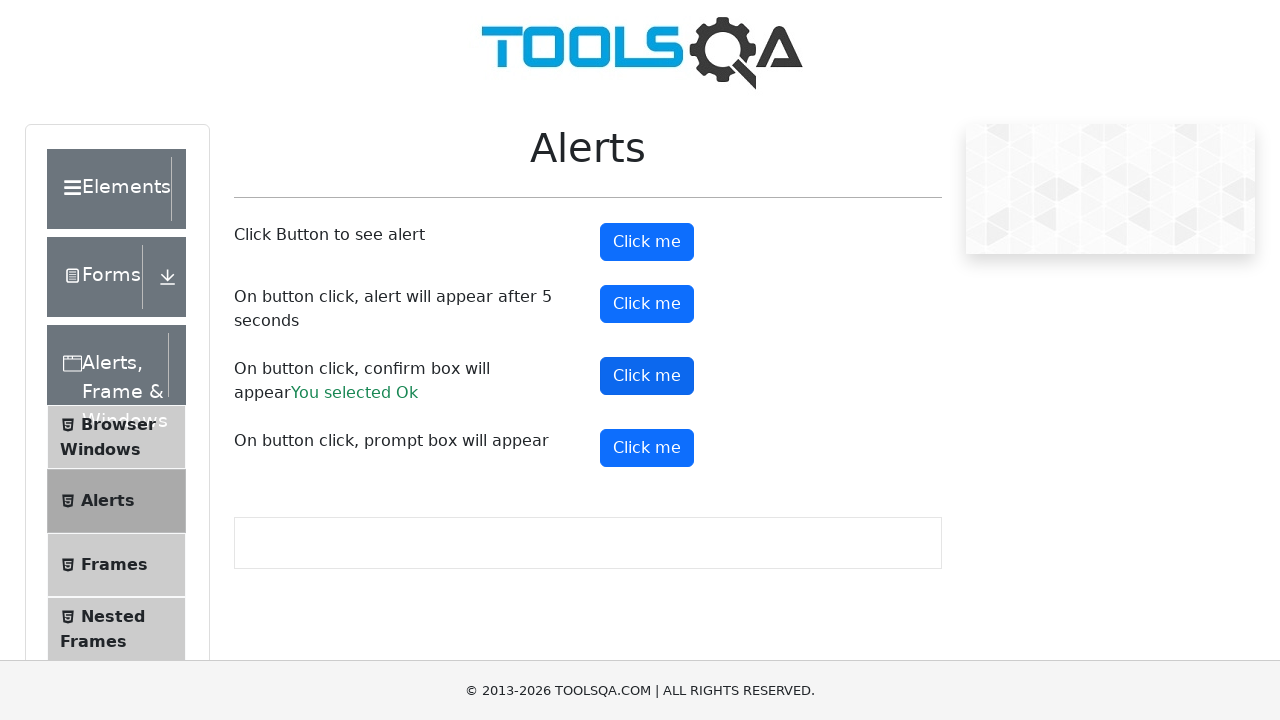

Alert was accepted and confirmation message appeared
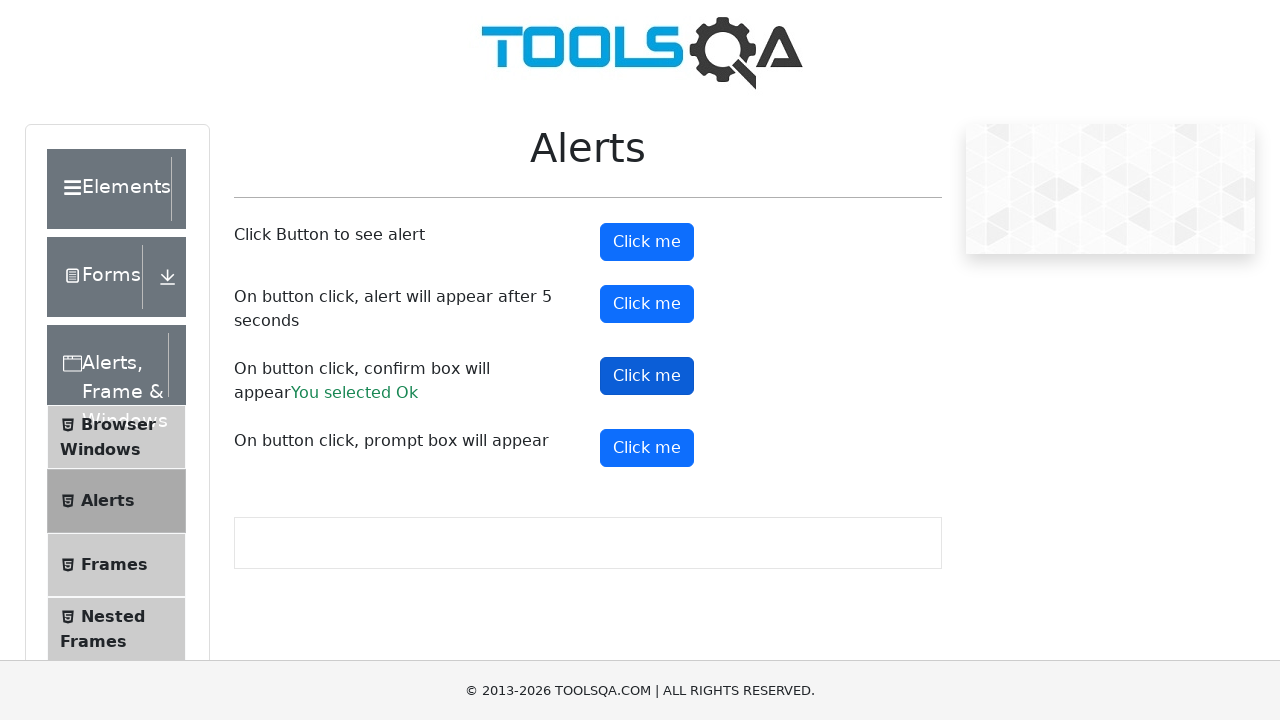

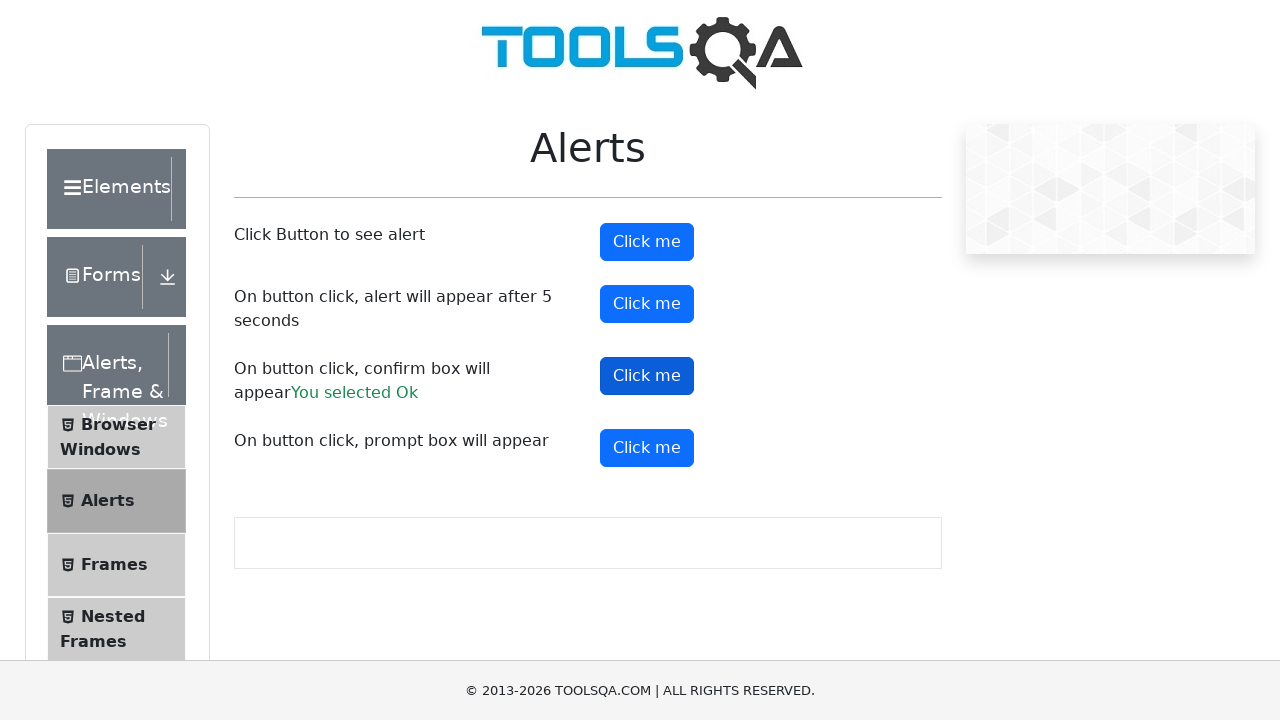